Tests autosuggestive dropdown functionality by typing partial text and selecting a matching option from the suggestions

Starting URL: https://www.rahulshettyacademy.com/dropdownsPractise/

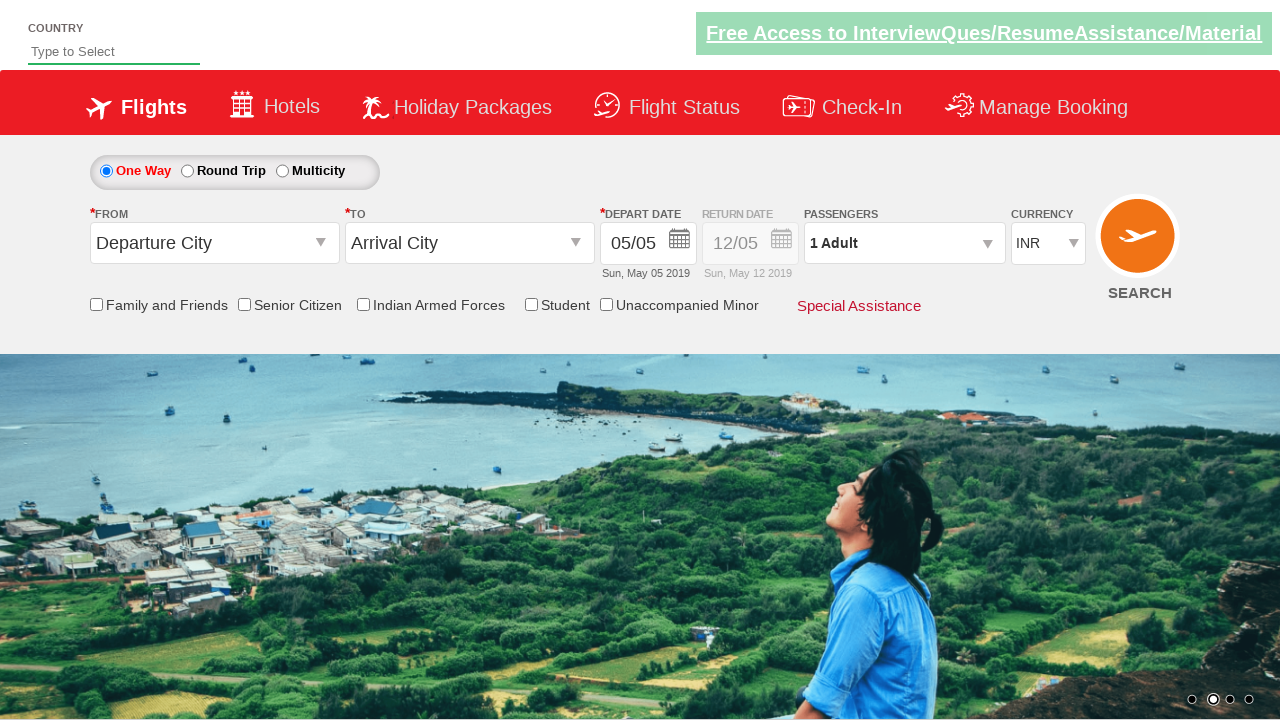

Typed 'ind' in autosuggest input field on input#autosuggest
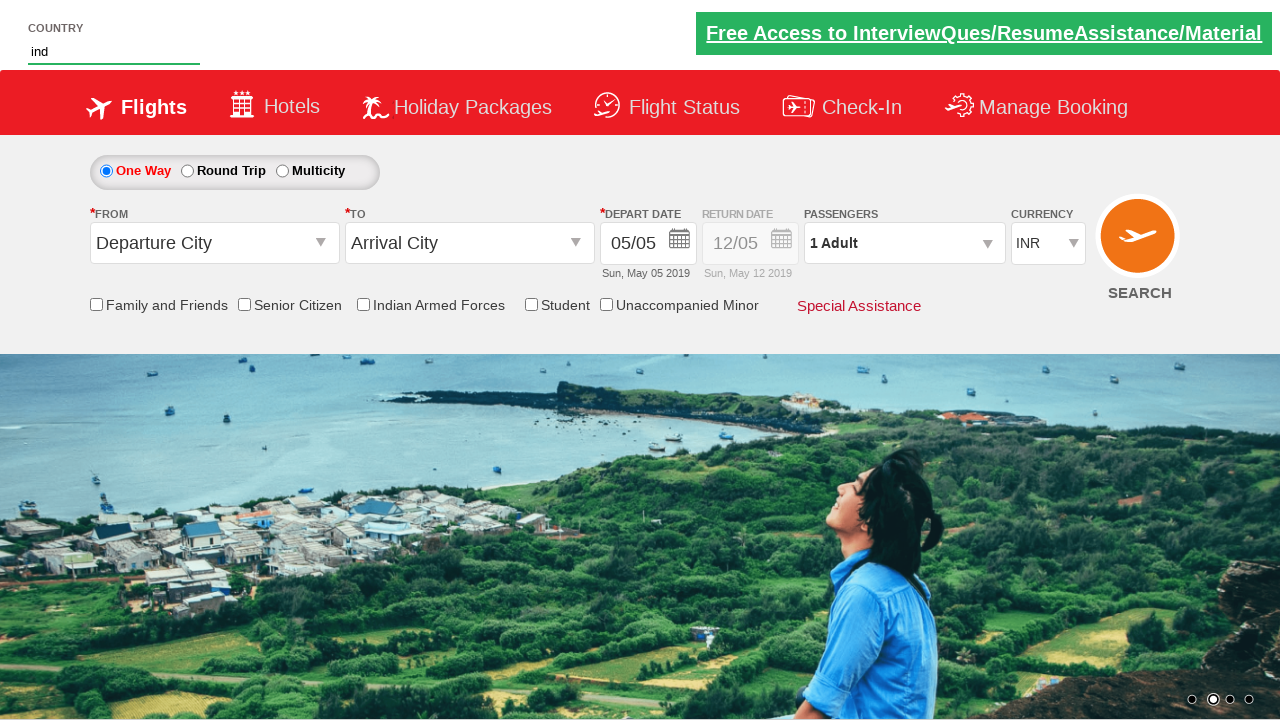

Waited for autosuggestive dropdown suggestions to appear
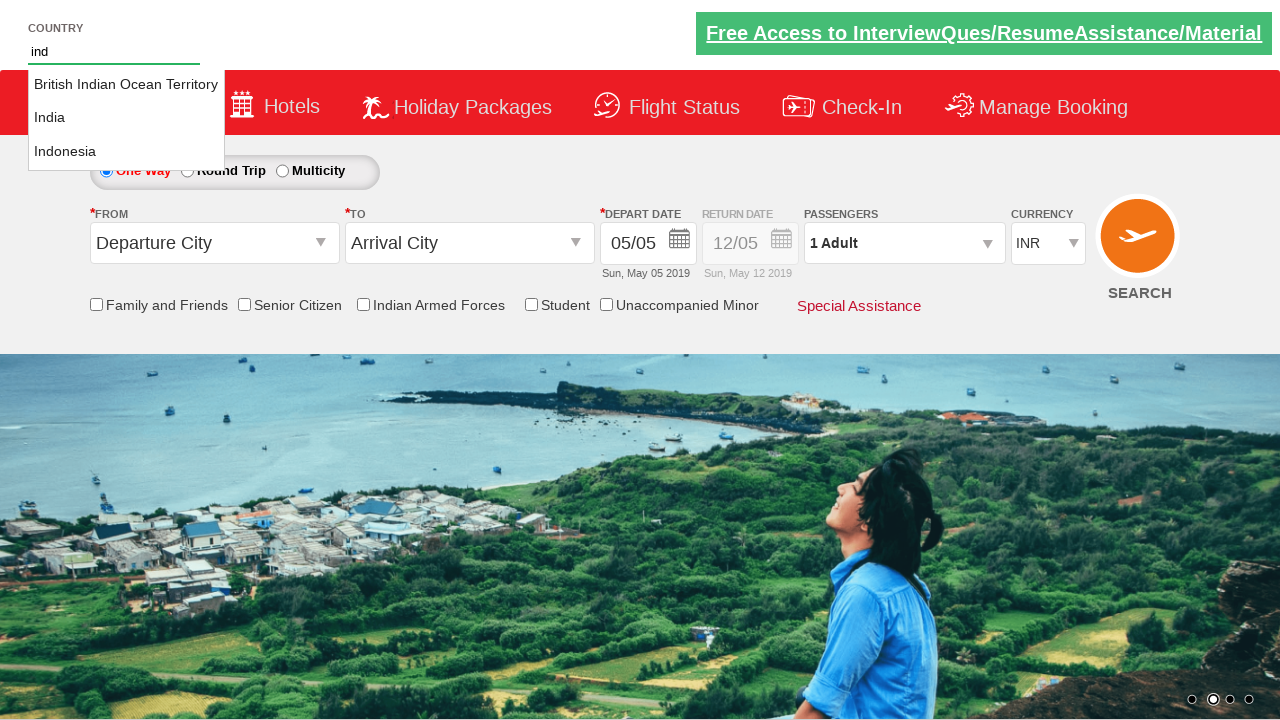

Located all suggestion items in the dropdown
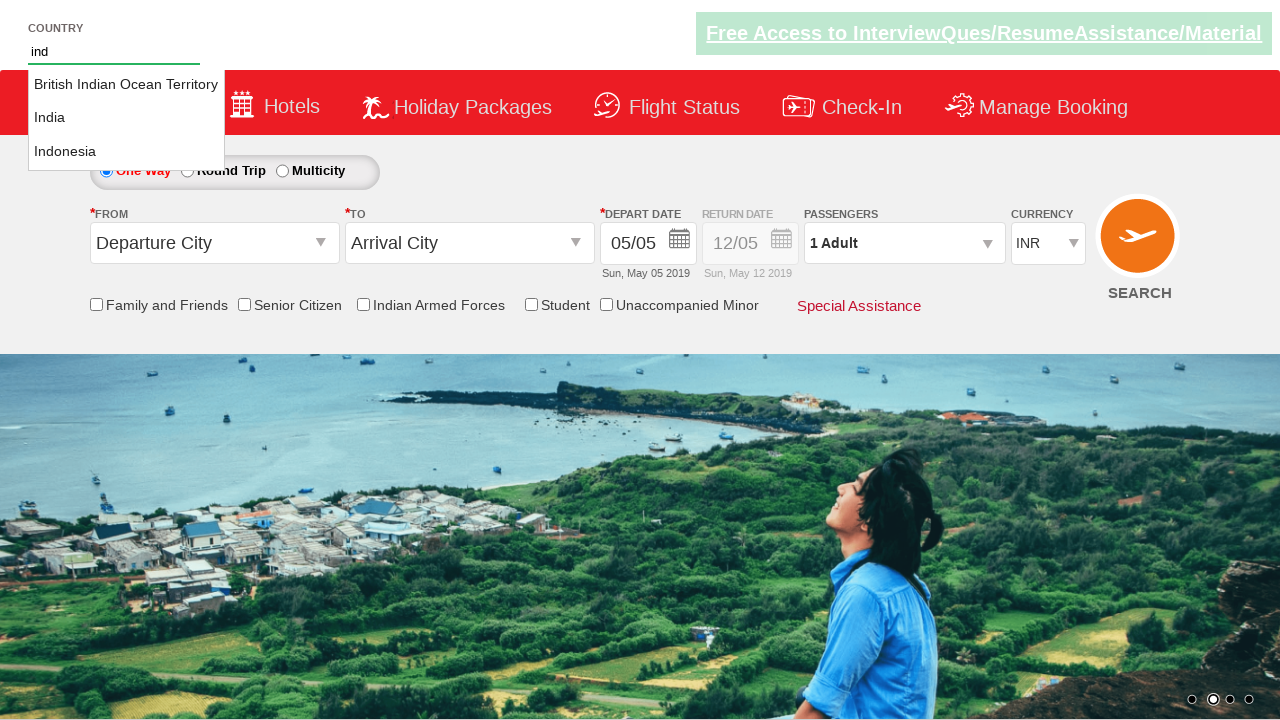

Retrieved text content from suggestion item 1: 'British Indian Ocean Territory'
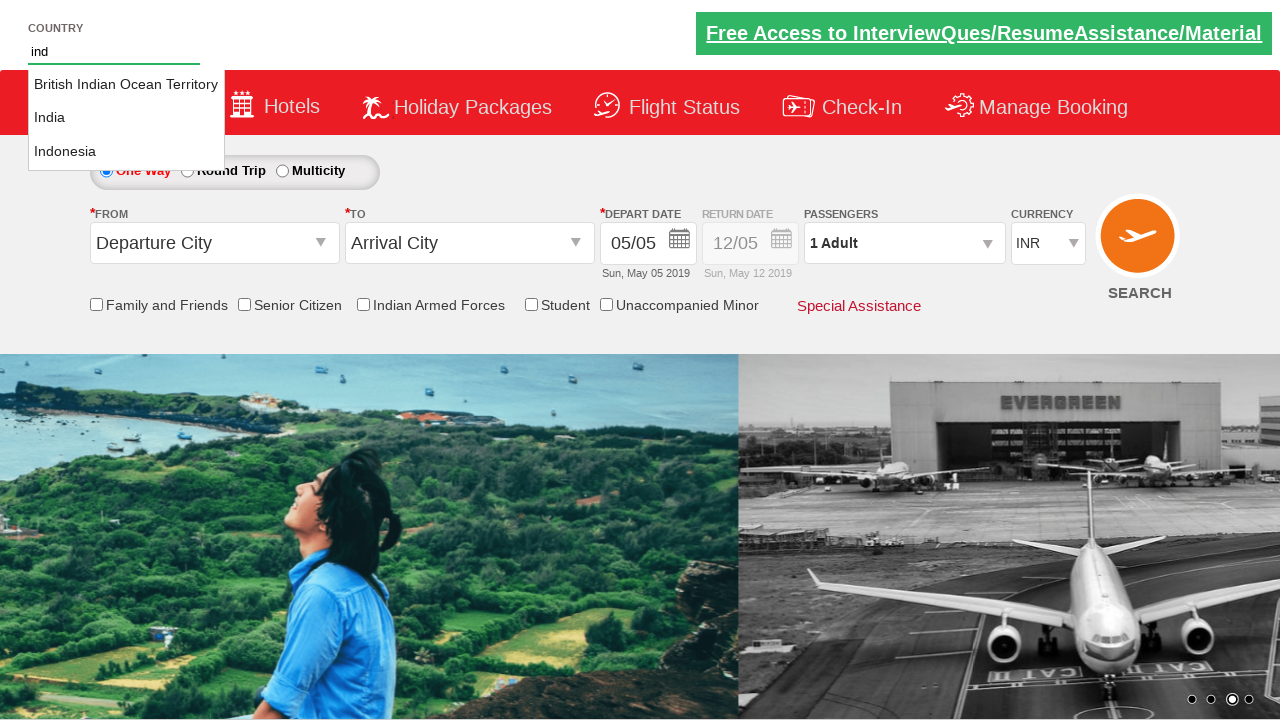

Retrieved text content from suggestion item 2: 'India'
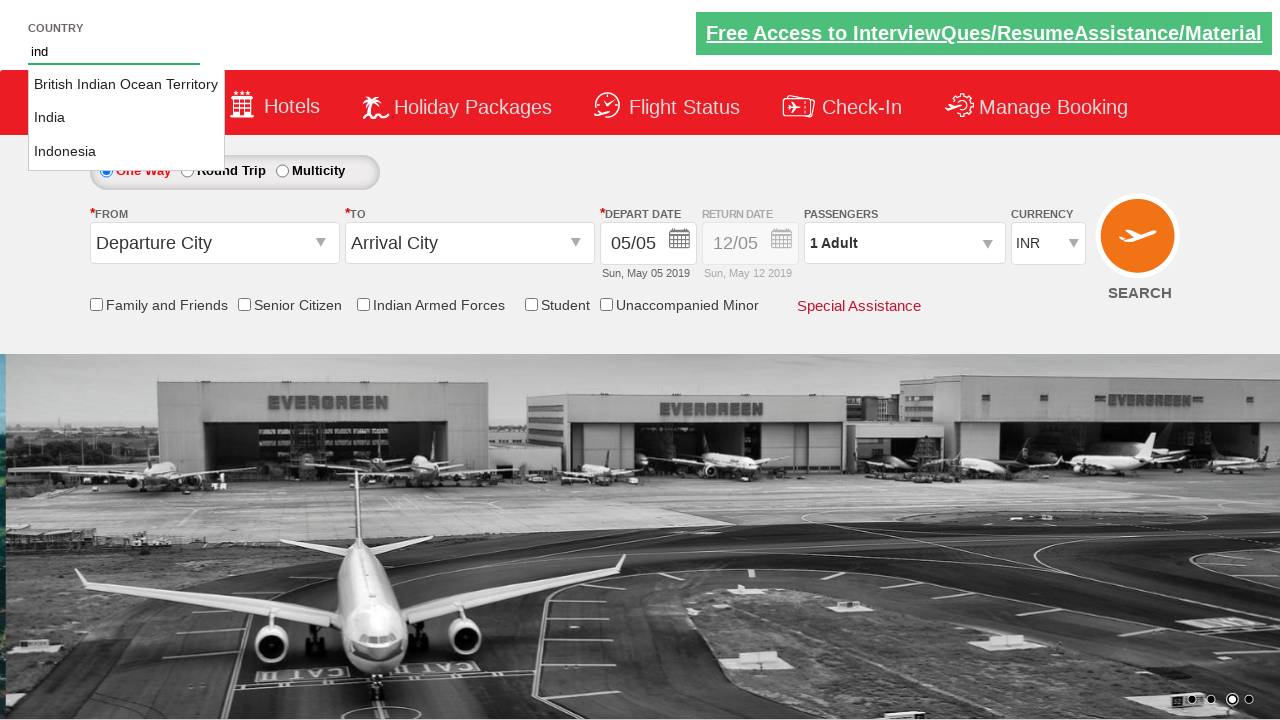

Clicked on 'India' option from autosuggestive dropdown at (126, 118) on li[class='ui-menu-item'] >> nth=1
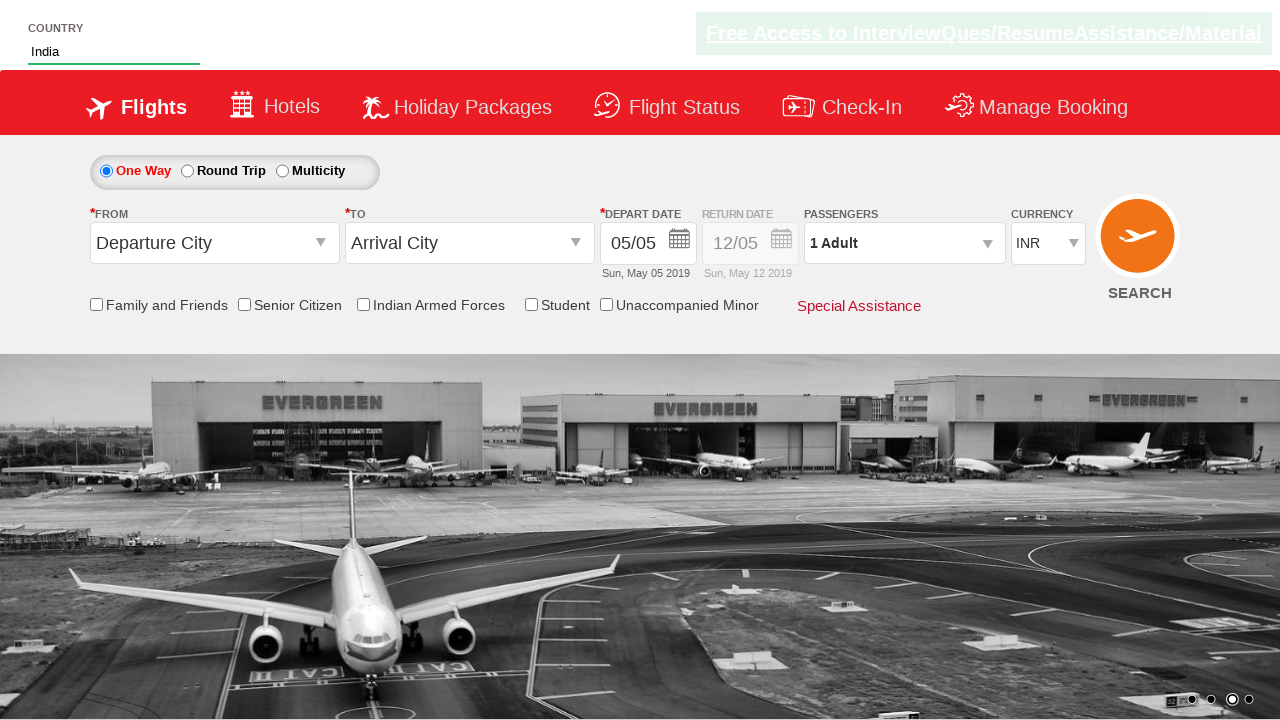

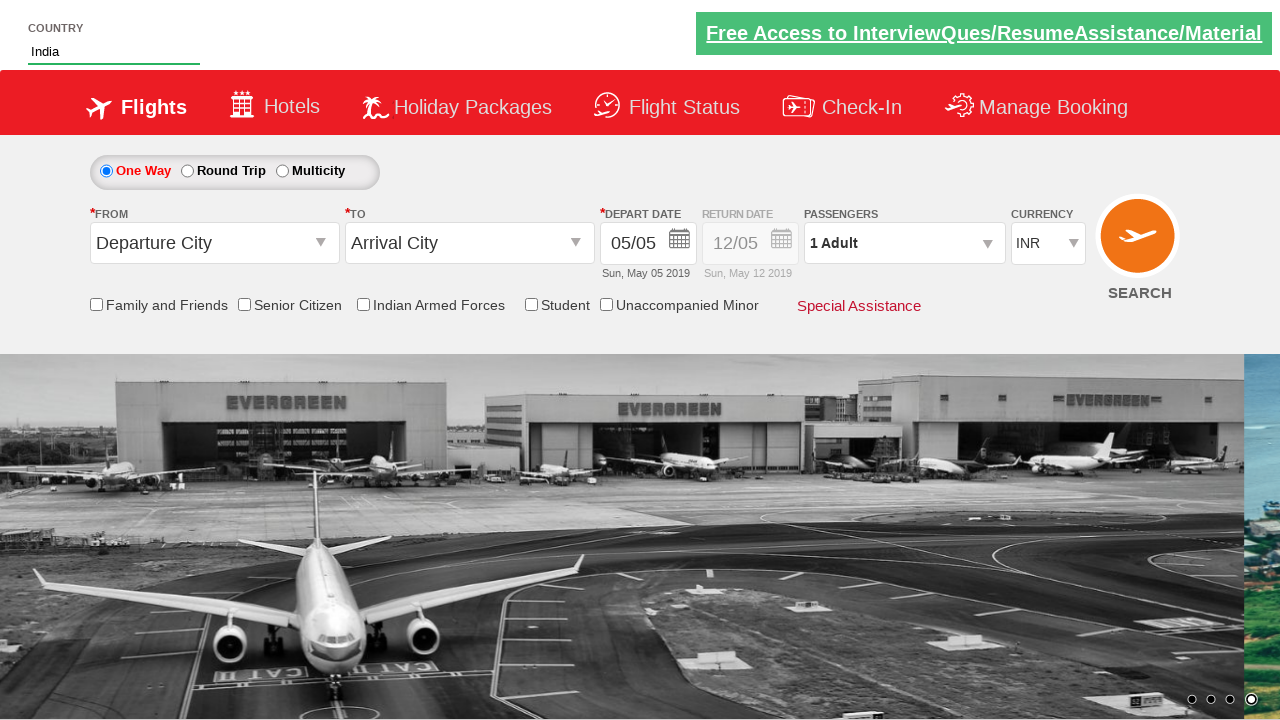